Opens a new browser window and navigates to a different website

Starting URL: https://www.opencart.com/

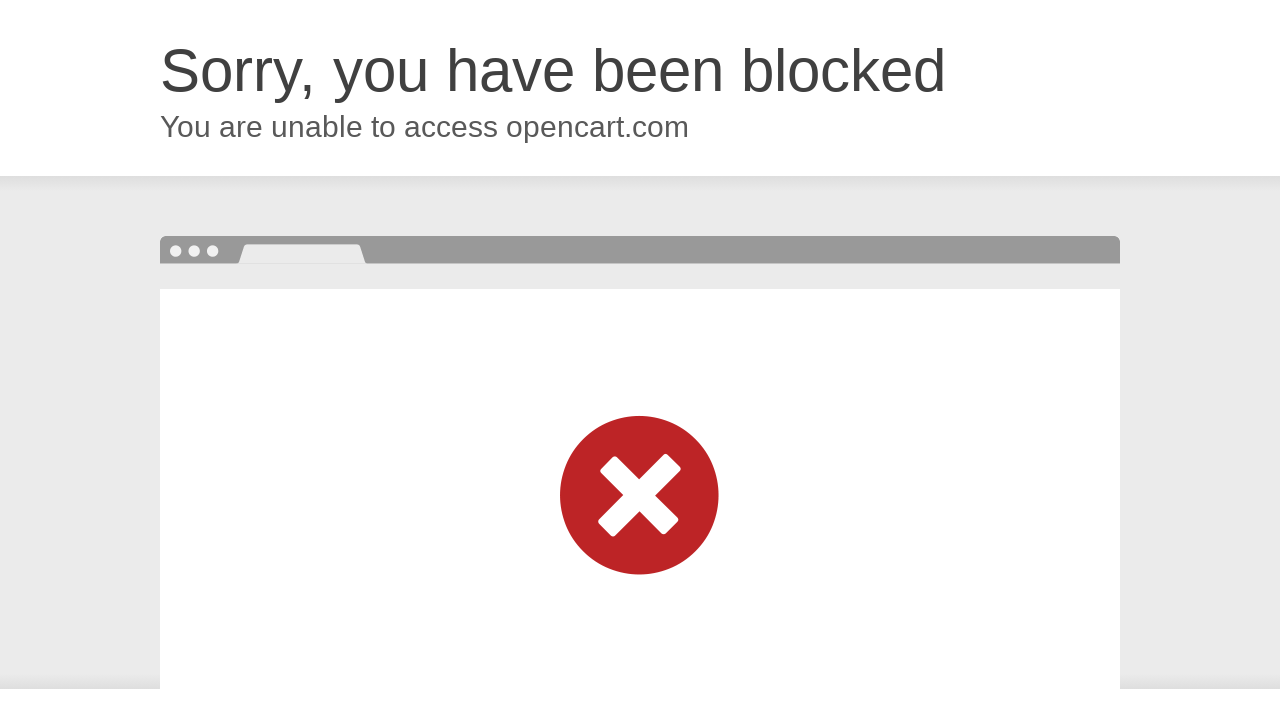

Opened a new browser window/page
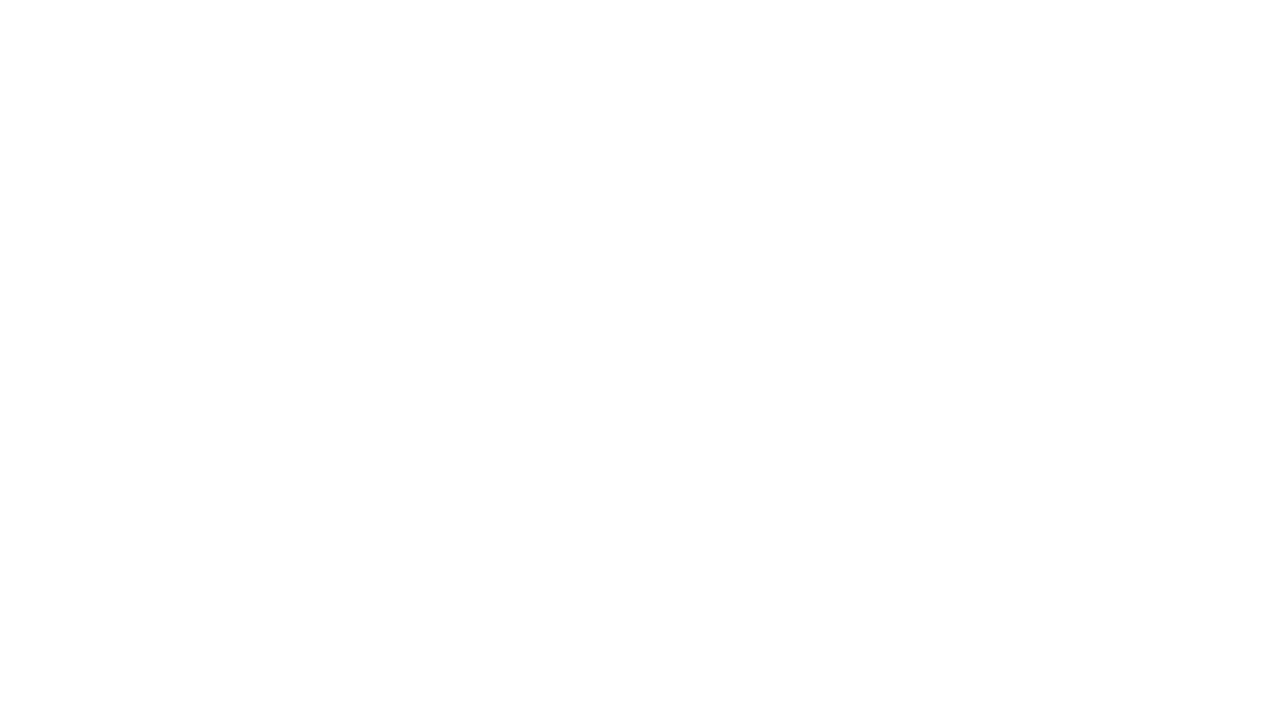

Navigated to OrangeHRM website in new window
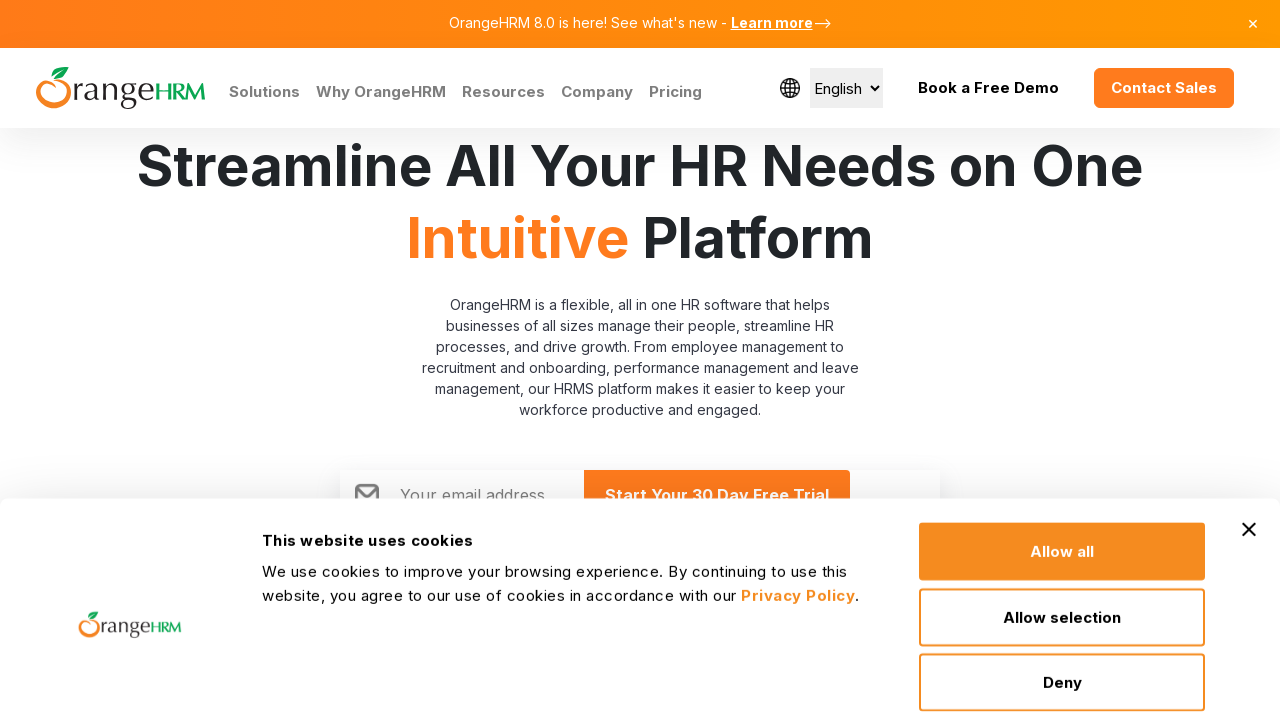

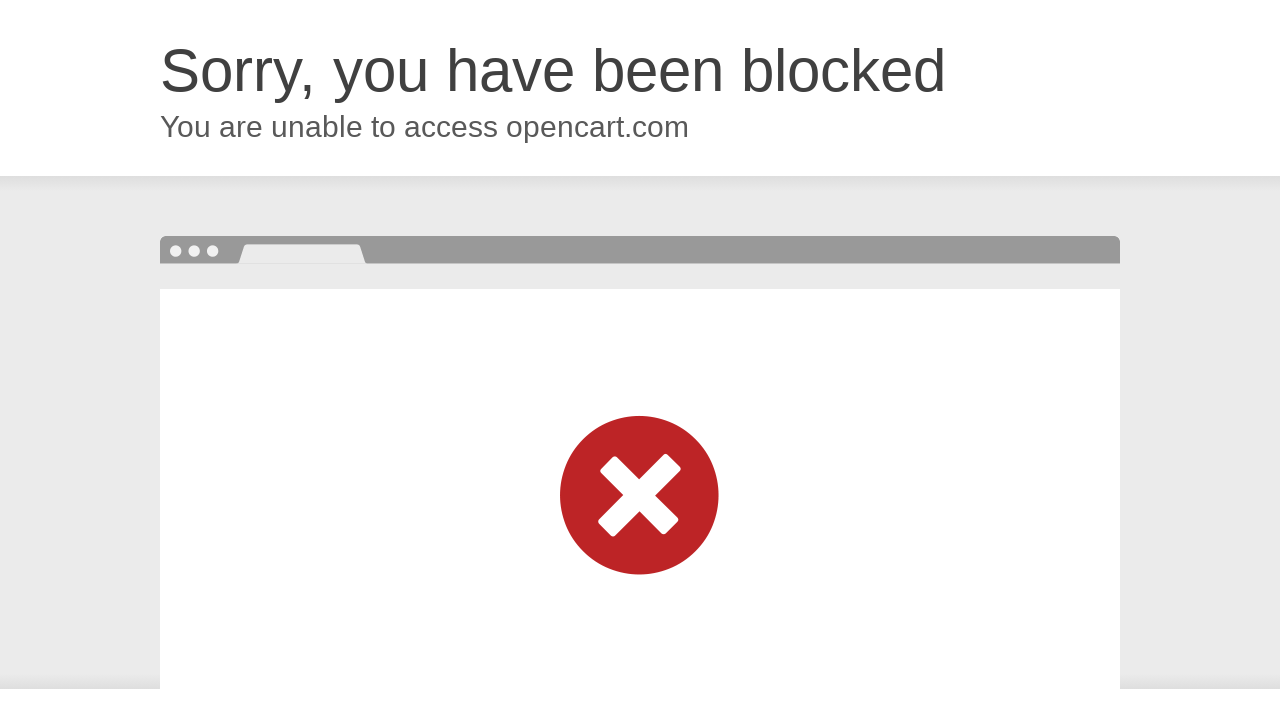